Tests that edits are saved when the input loses focus (blur event)

Starting URL: https://demo.playwright.dev/todomvc

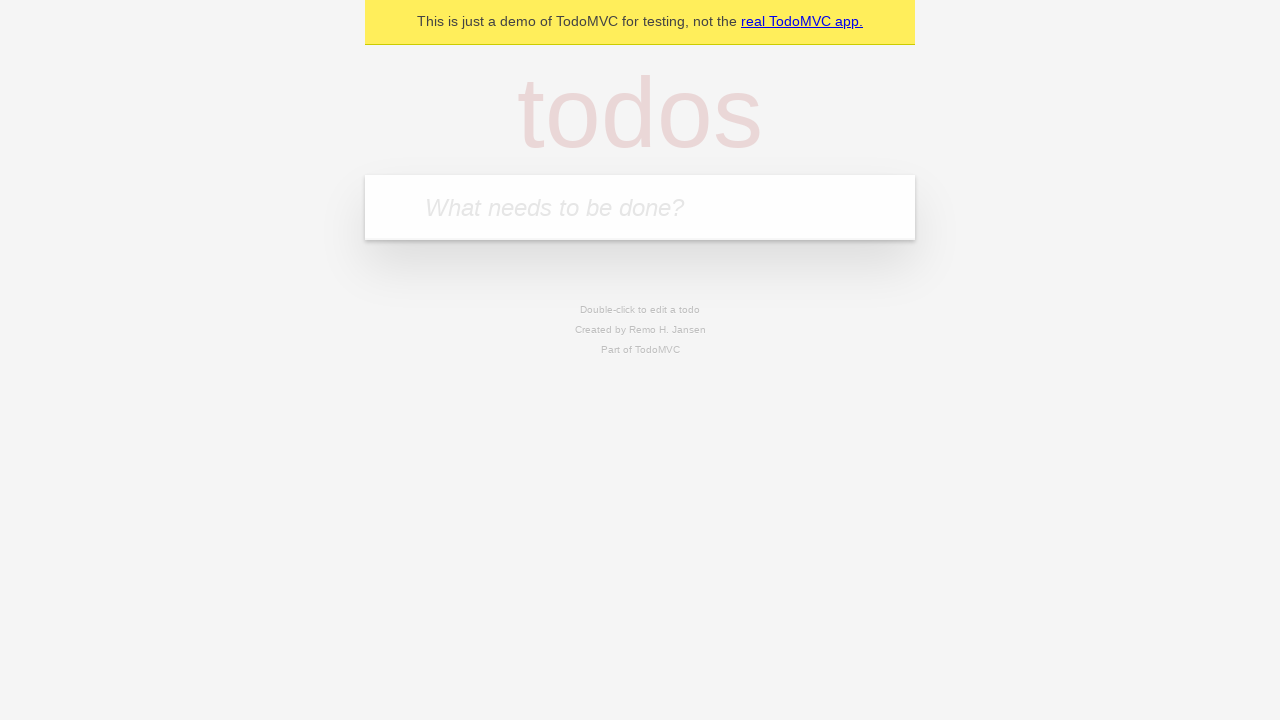

Filled first todo input with 'buy some cheese' on internal:attr=[placeholder="What needs to be done?"i]
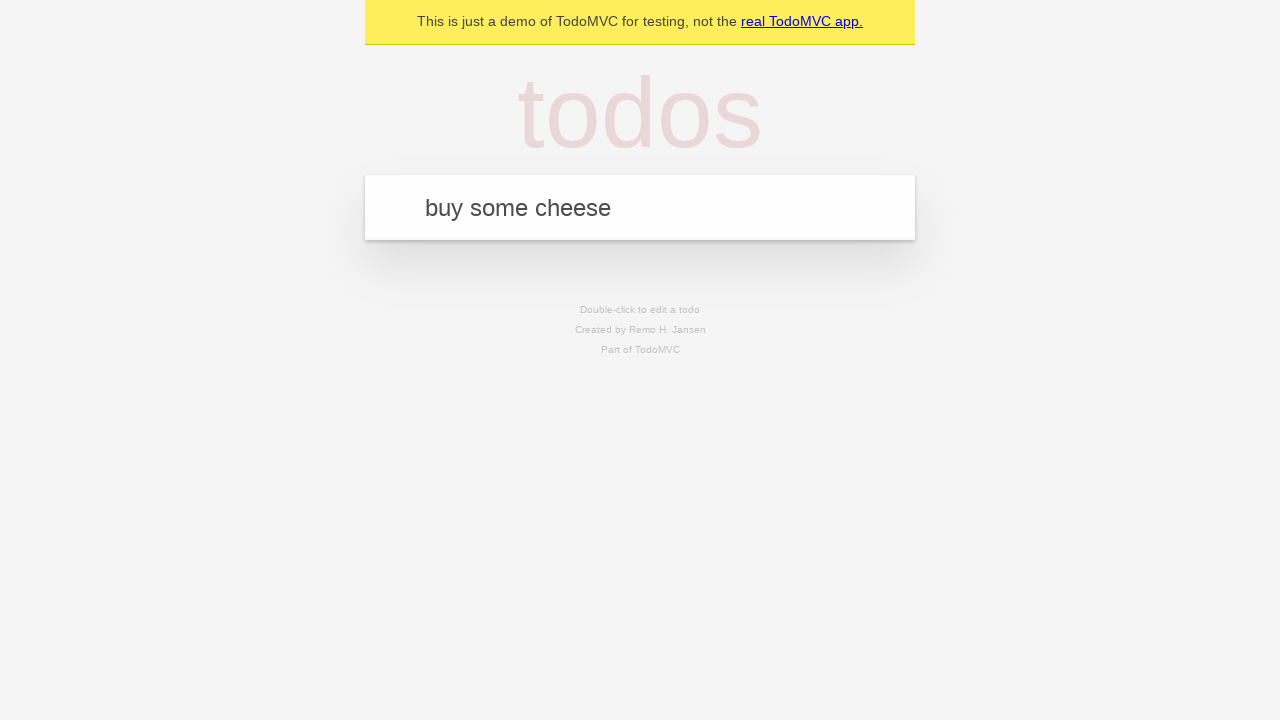

Pressed Enter to create first todo on internal:attr=[placeholder="What needs to be done?"i]
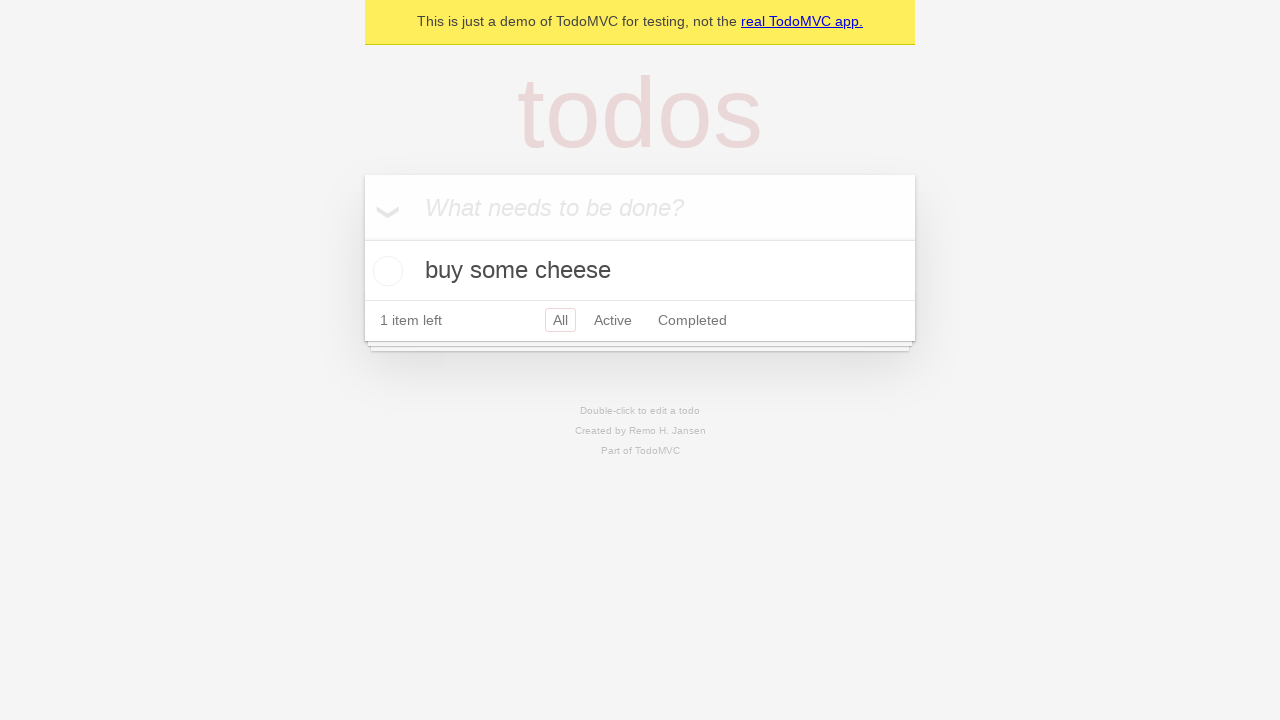

Filled second todo input with 'feed the cat' on internal:attr=[placeholder="What needs to be done?"i]
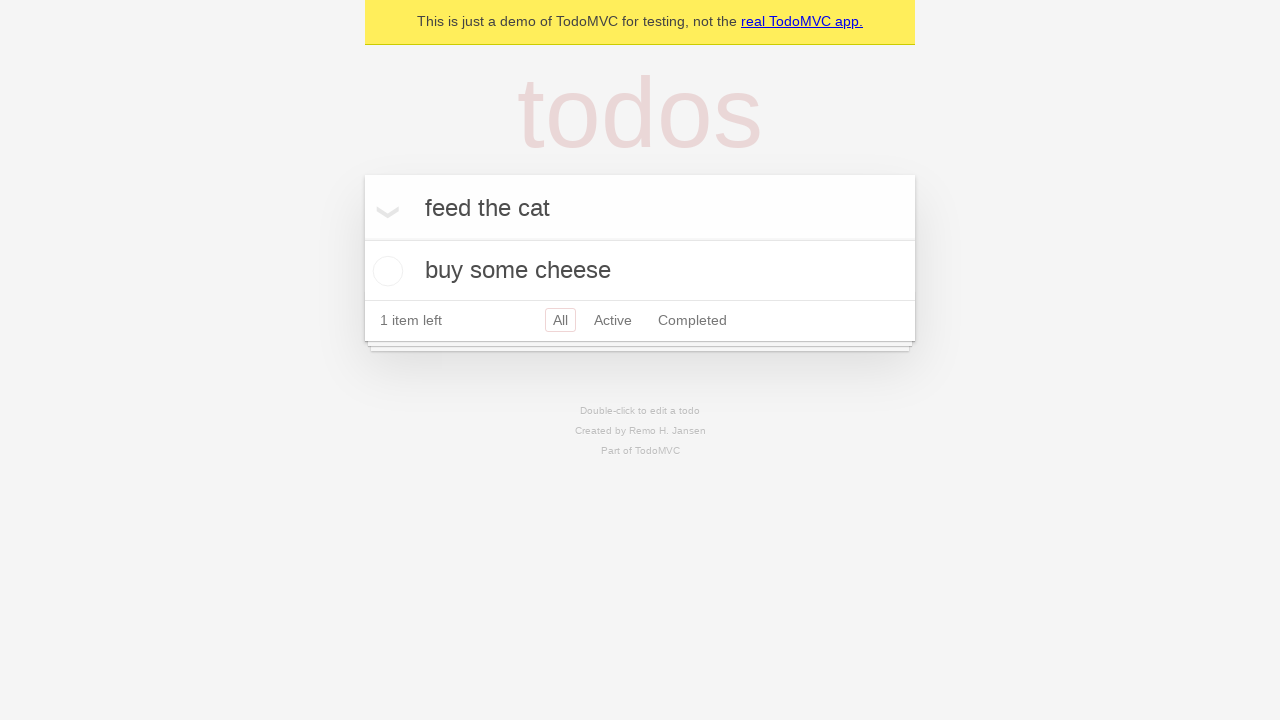

Pressed Enter to create second todo on internal:attr=[placeholder="What needs to be done?"i]
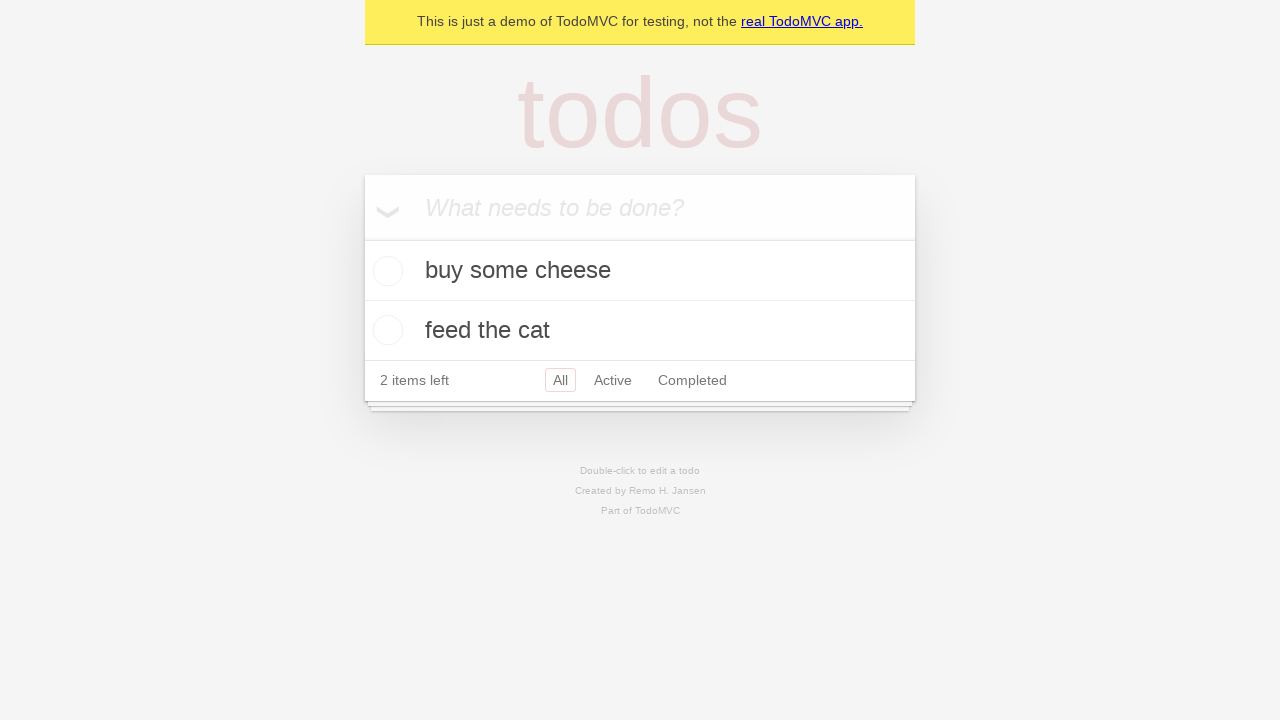

Filled third todo input with 'book a doctors appointment' on internal:attr=[placeholder="What needs to be done?"i]
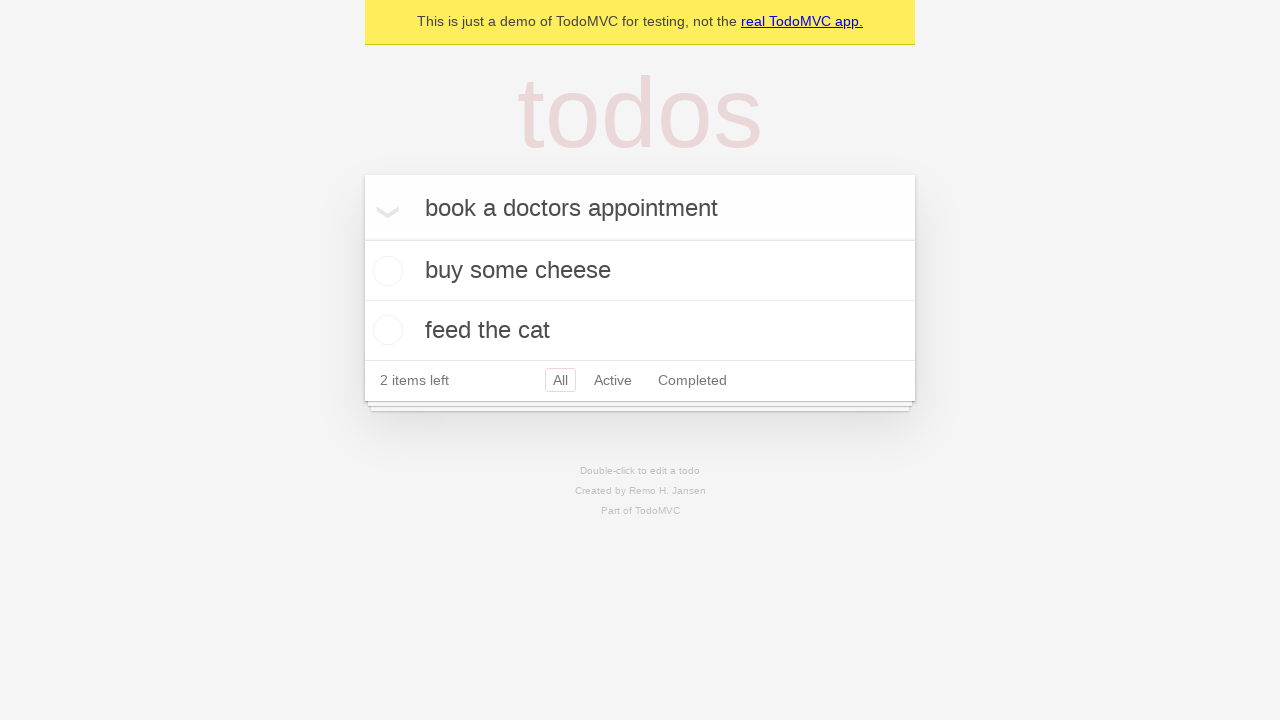

Pressed Enter to create third todo on internal:attr=[placeholder="What needs to be done?"i]
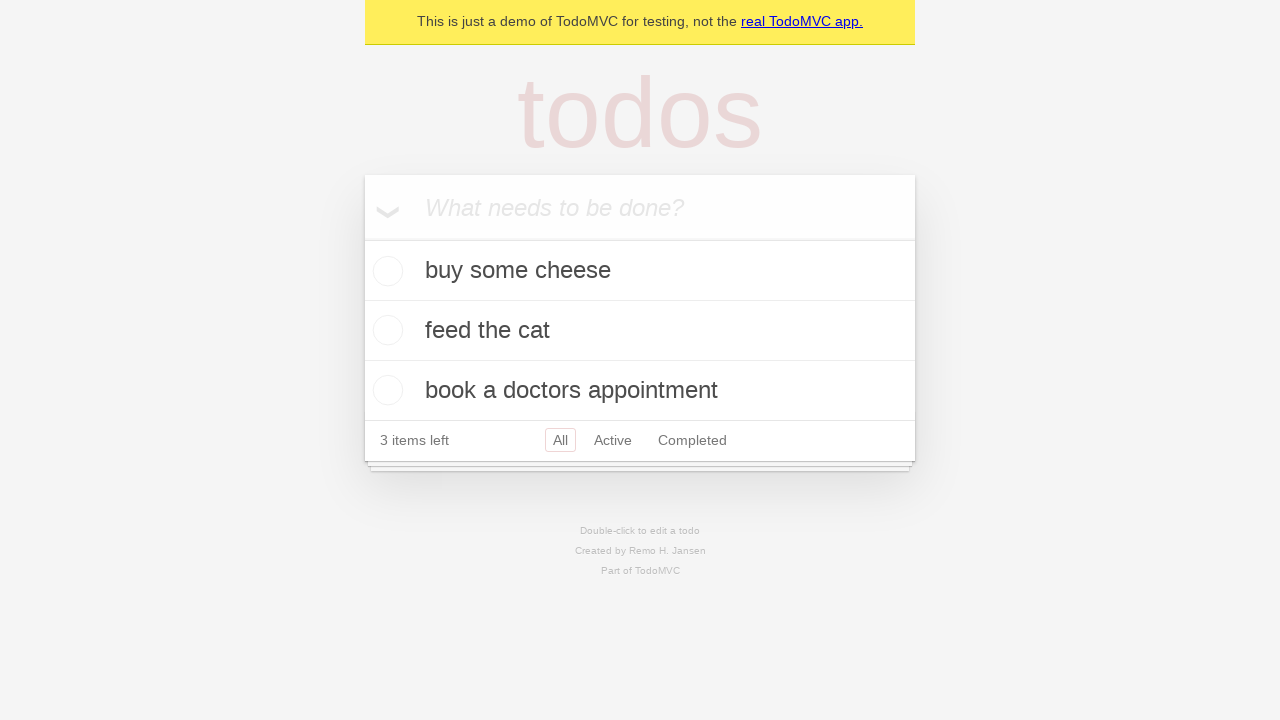

Waited for all three todos to be created
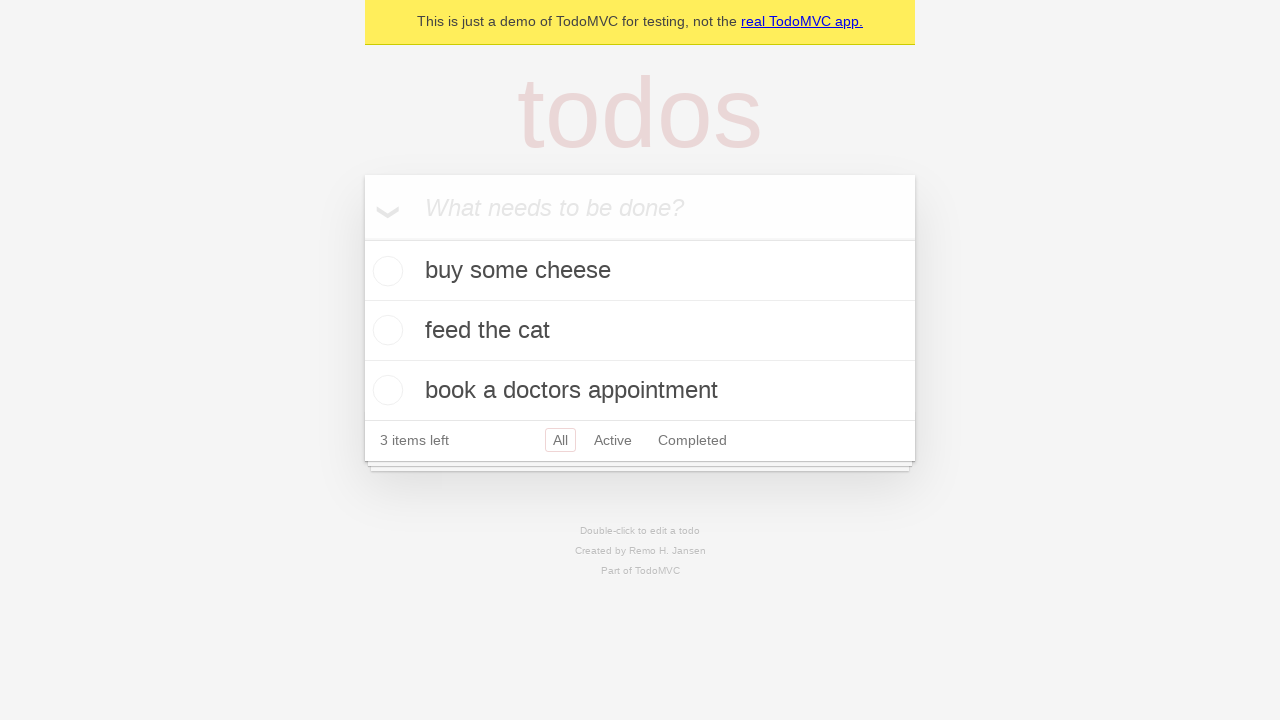

Double-clicked second todo item to enter edit mode at (640, 331) on internal:testid=[data-testid="todo-item"s] >> nth=1
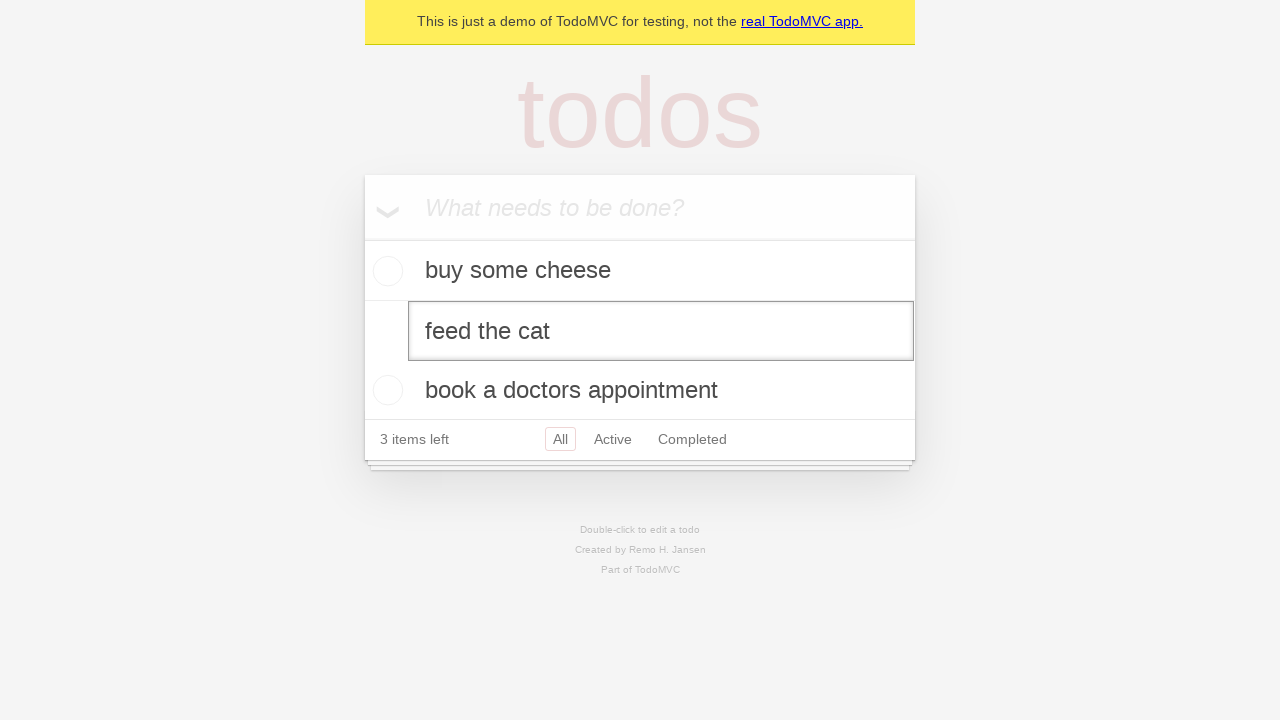

Filled edit field with 'buy some sausages' on internal:testid=[data-testid="todo-item"s] >> nth=1 >> internal:role=textbox[nam
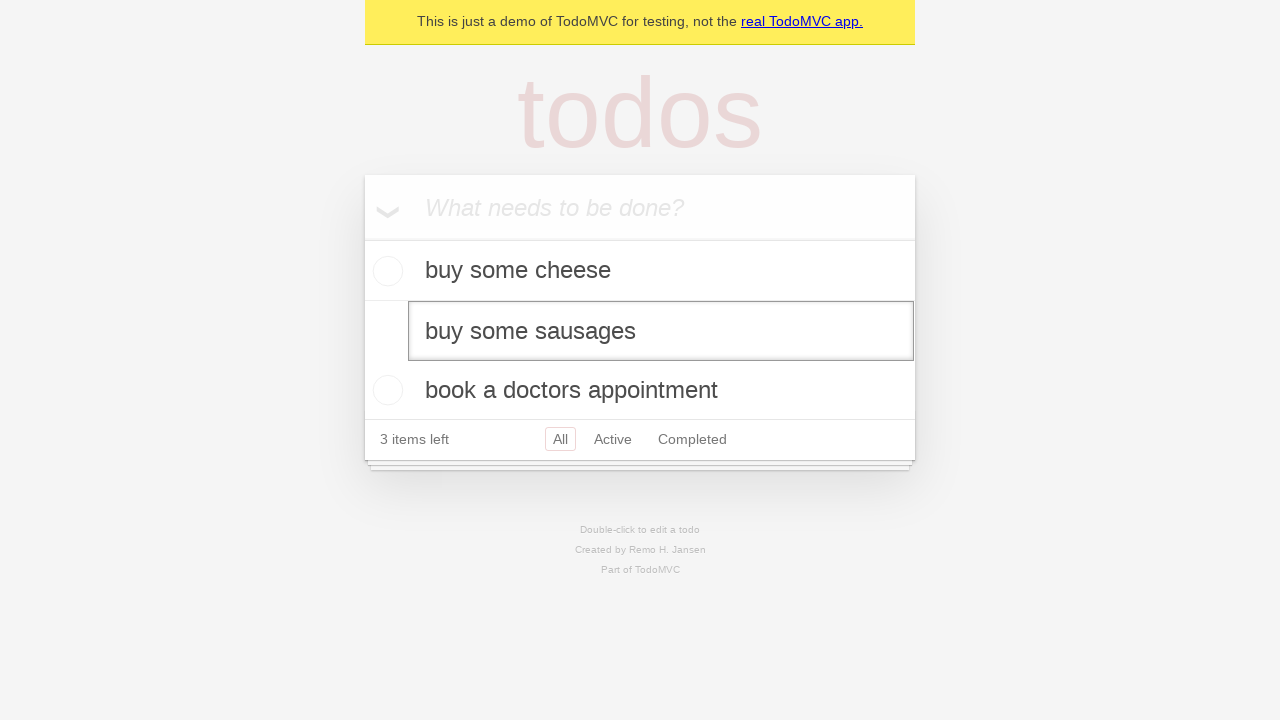

Dispatched blur event to save edit on focus loss
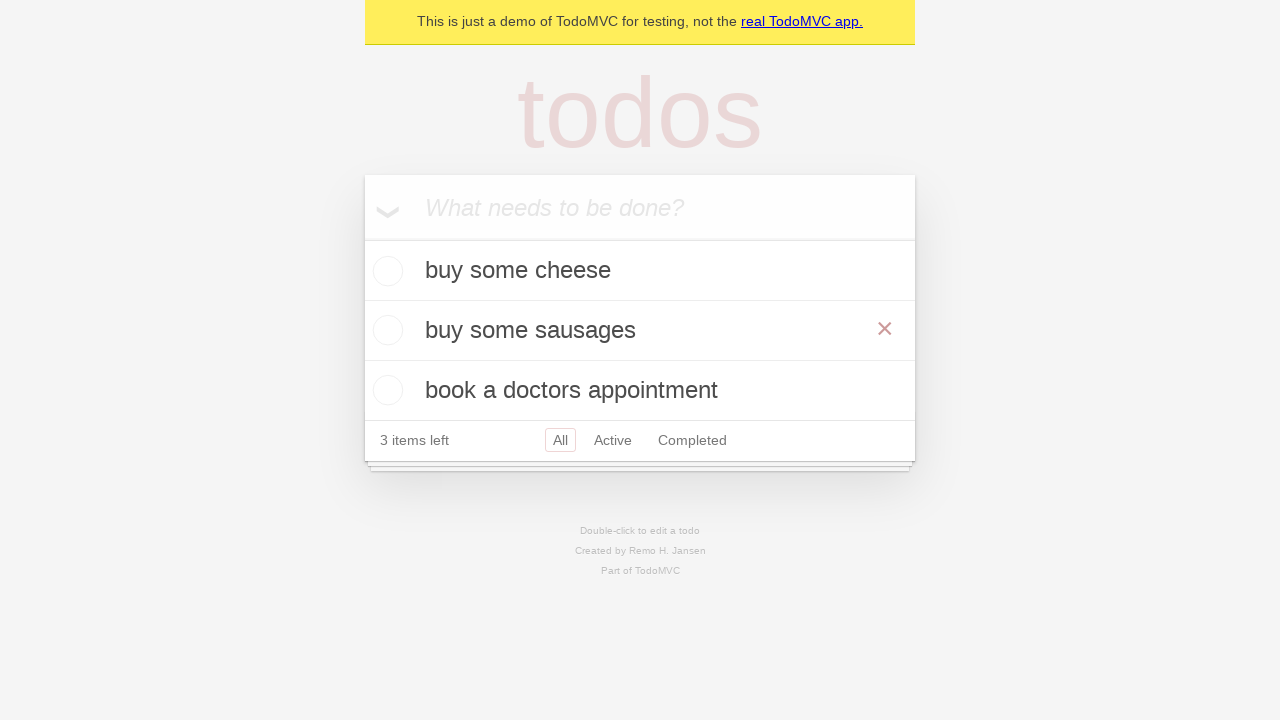

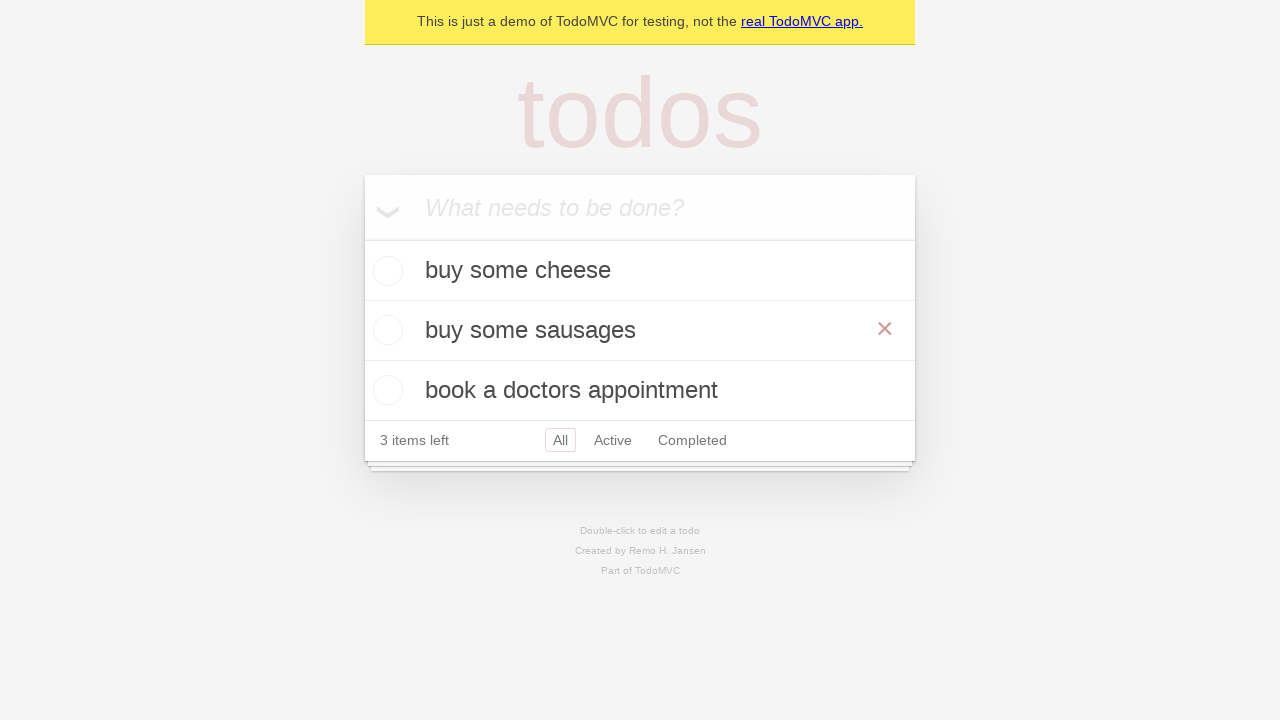